Fills a name field on a sample form page and demonstrates scrolling to an alert button element

Starting URL: https://www.globalsqa.com/samplepagetest/

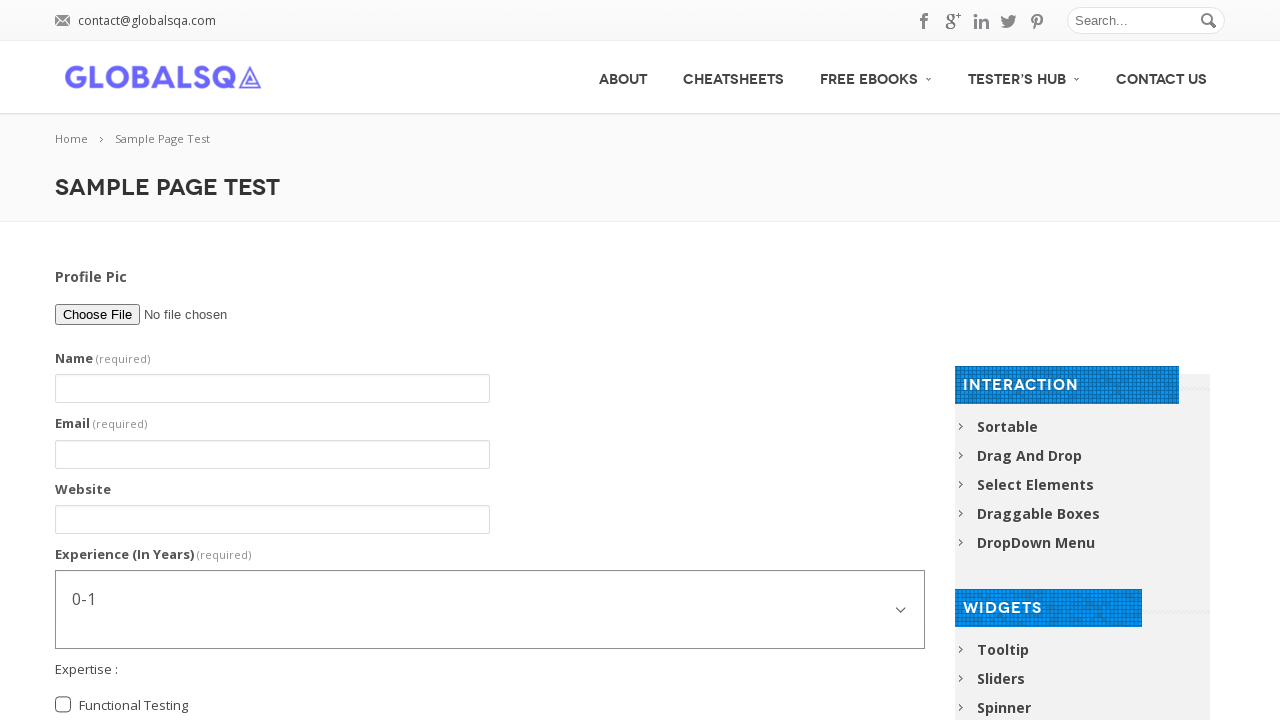

Filled name field with 'Sandip Ashok Zalte' on input#g2599-name
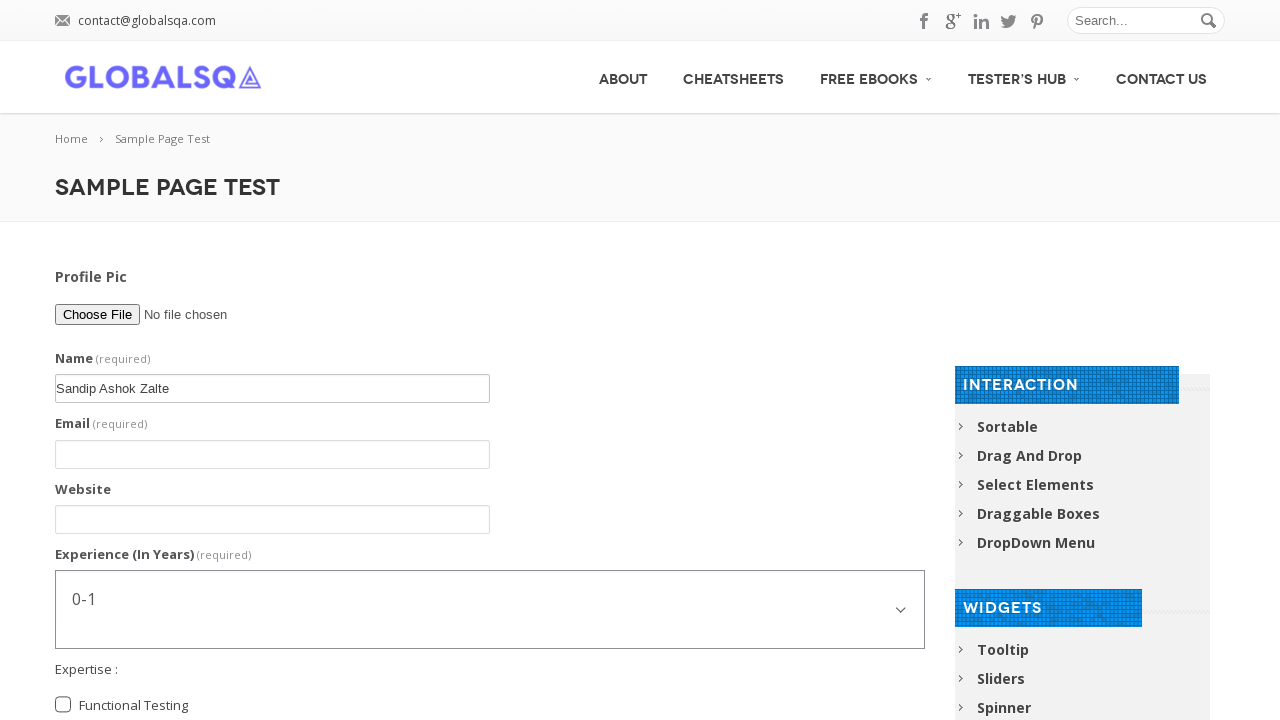

Located the Alert Box button element
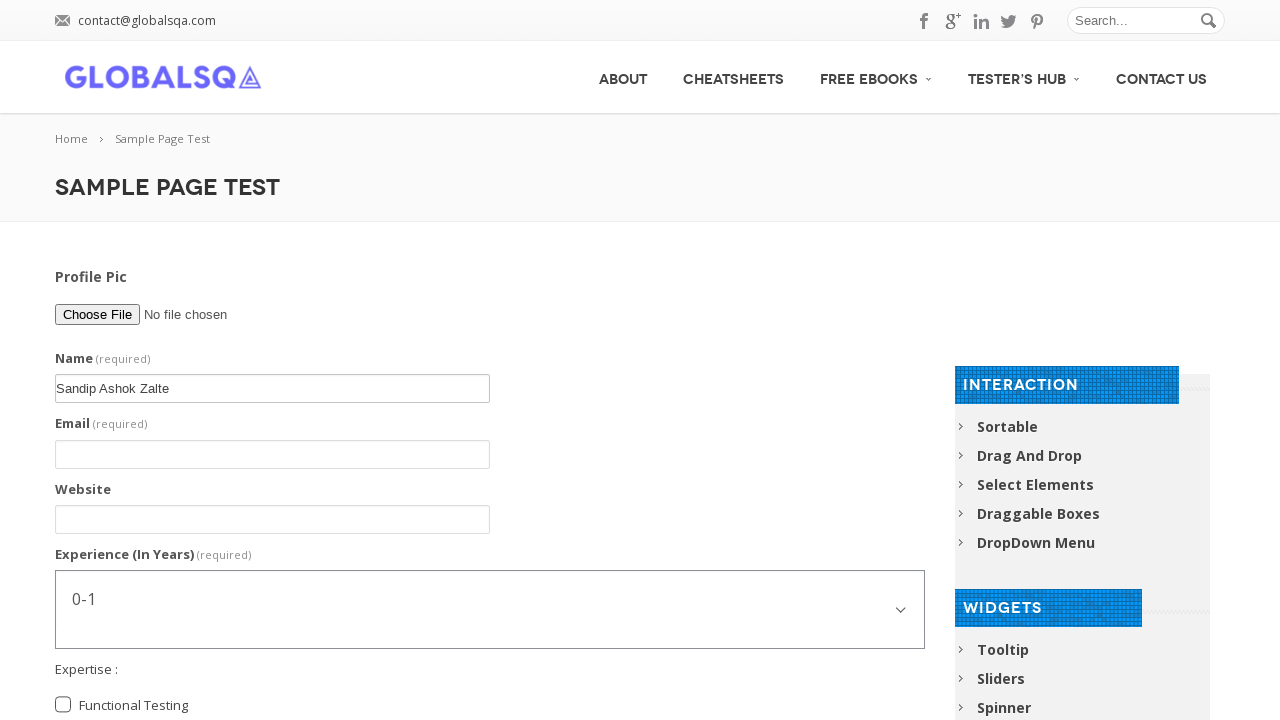

Scrolled to the Alert Box button element
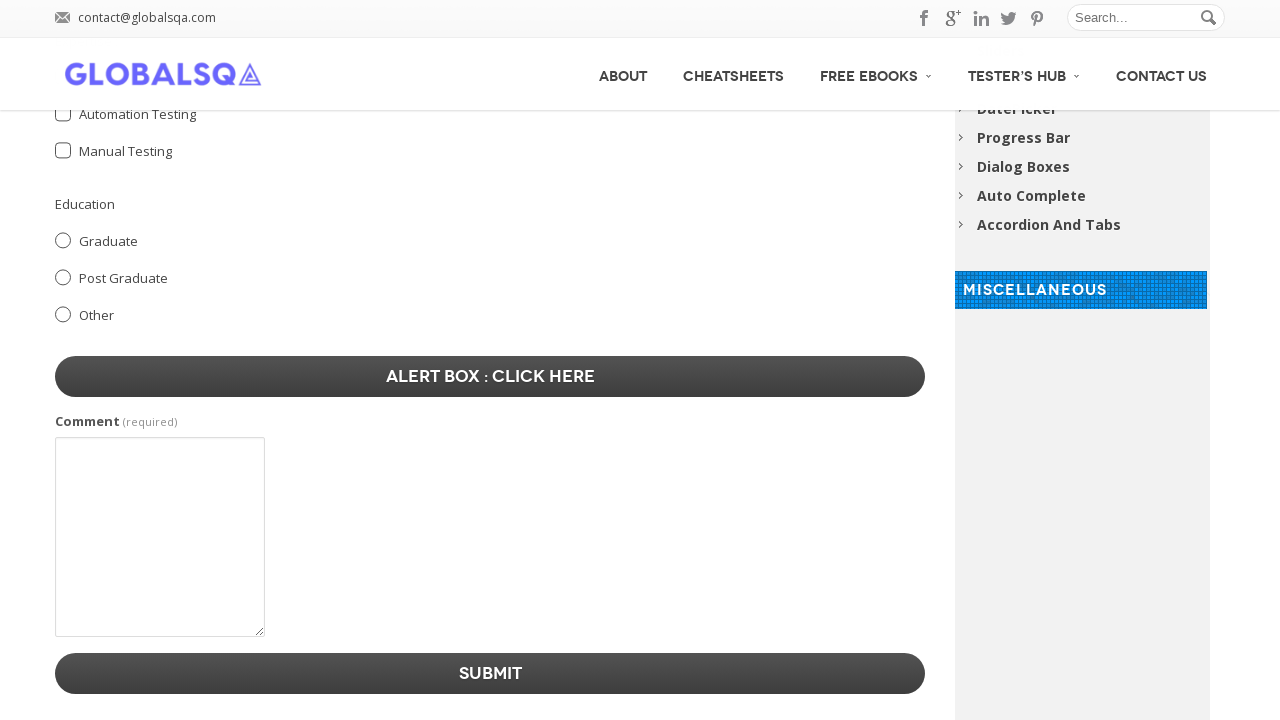

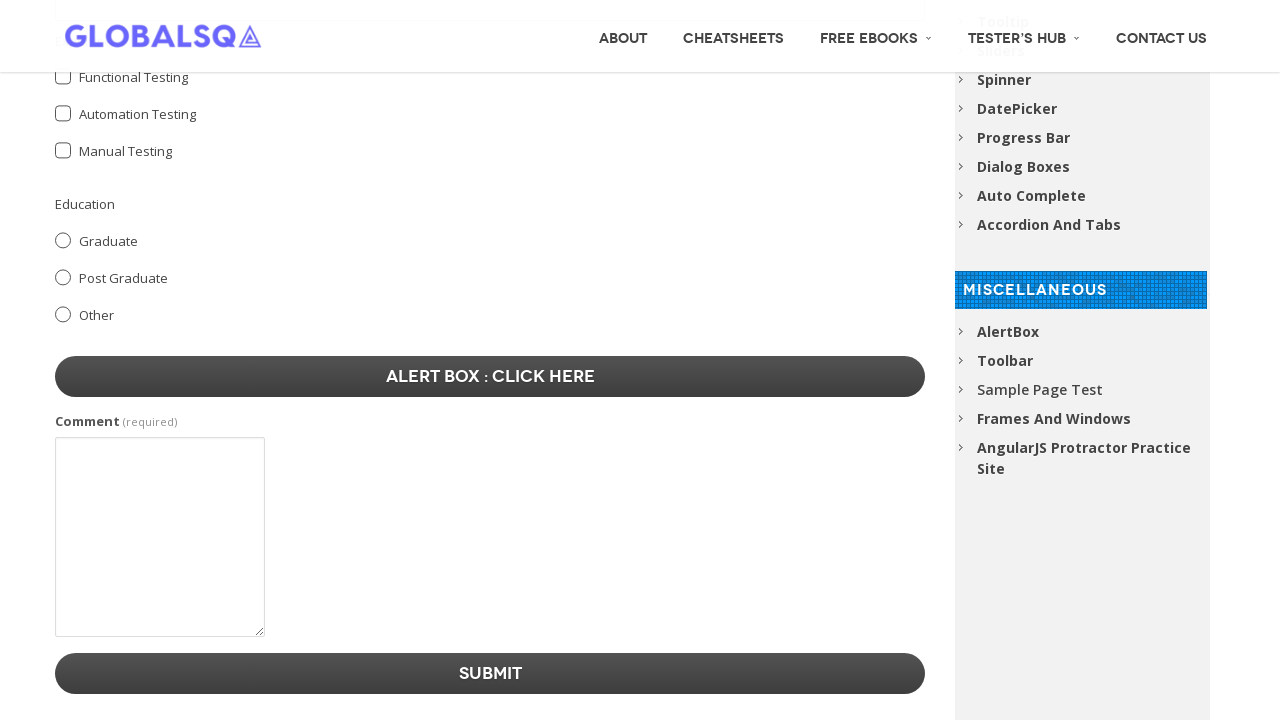